Tests clicking a button on a page by locating it by its role and name "Click me"

Starting URL: https://v0-button-to-open-v0-home-page-h5dizpkwp.vercel.app/

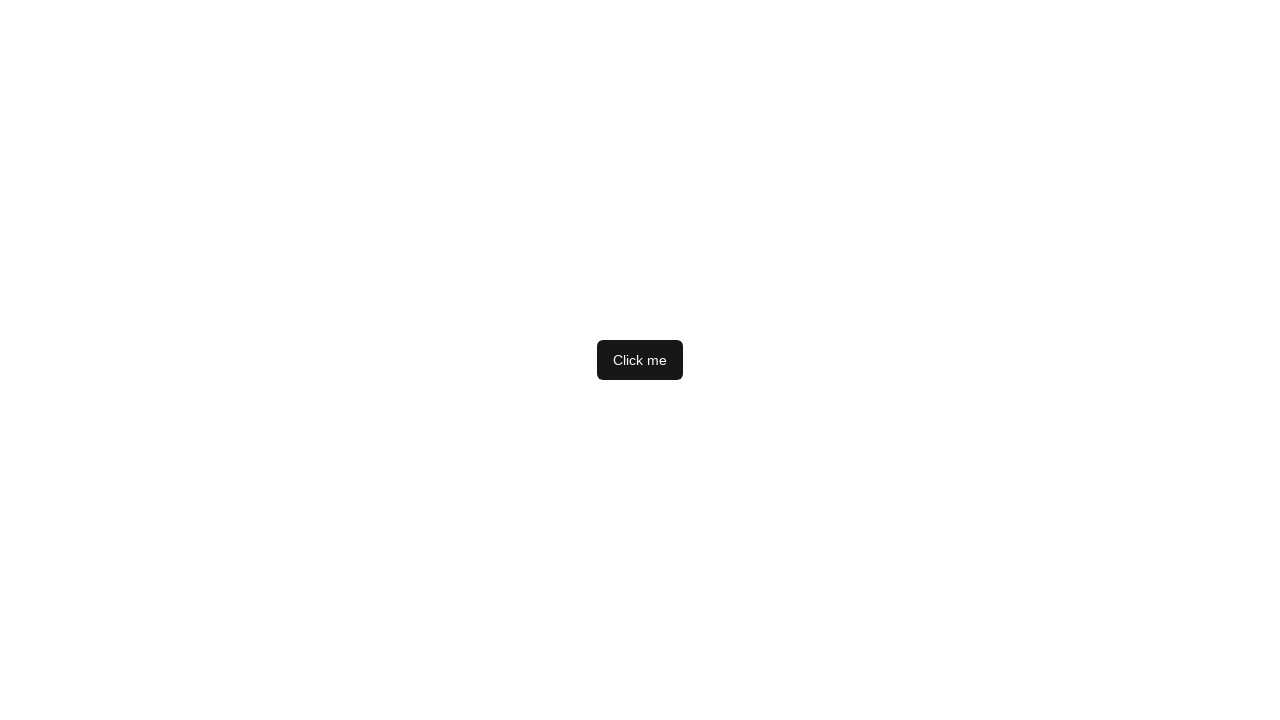

Navigated to starting URL
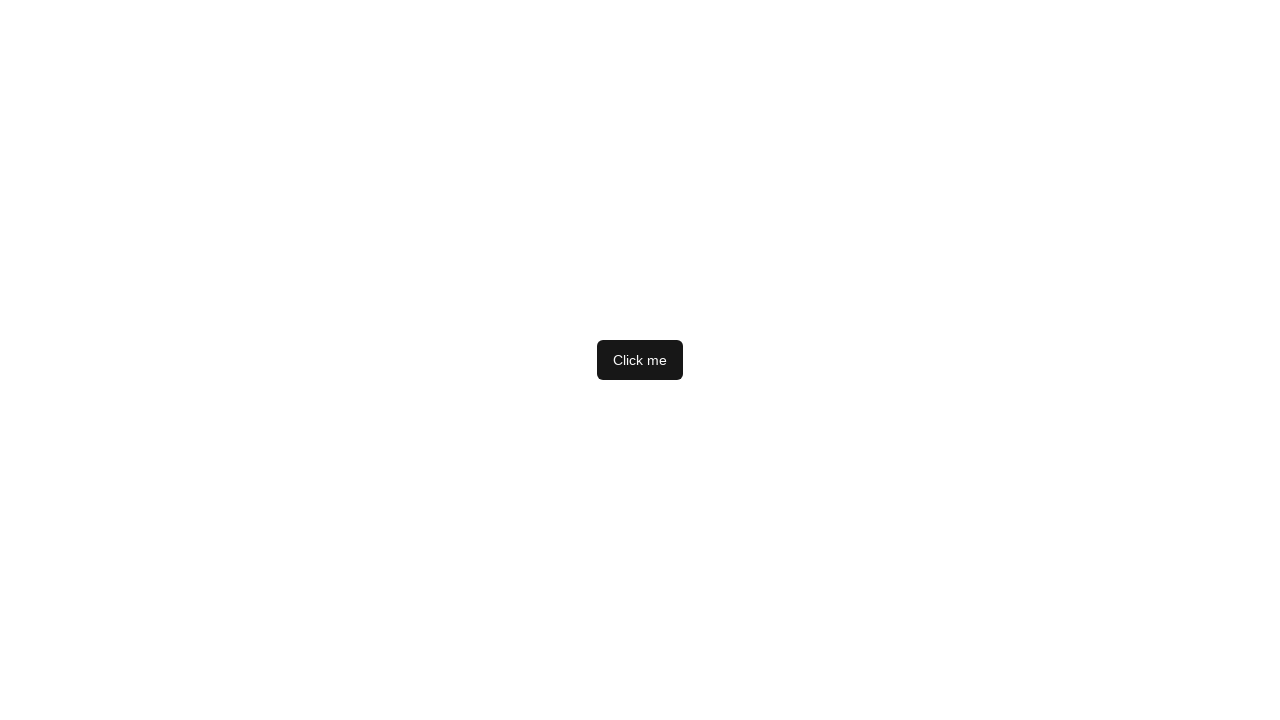

Clicked the 'Click me' button at (640, 360) on internal:role=button[name="Click me"i]
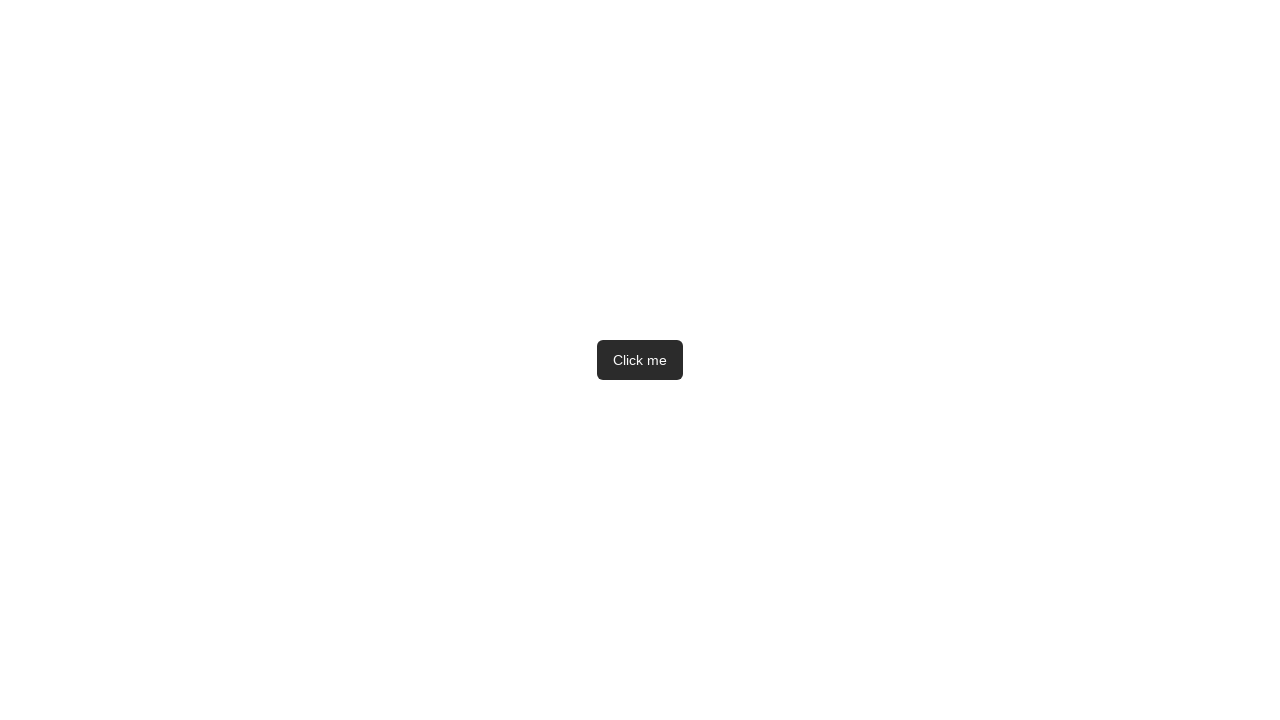

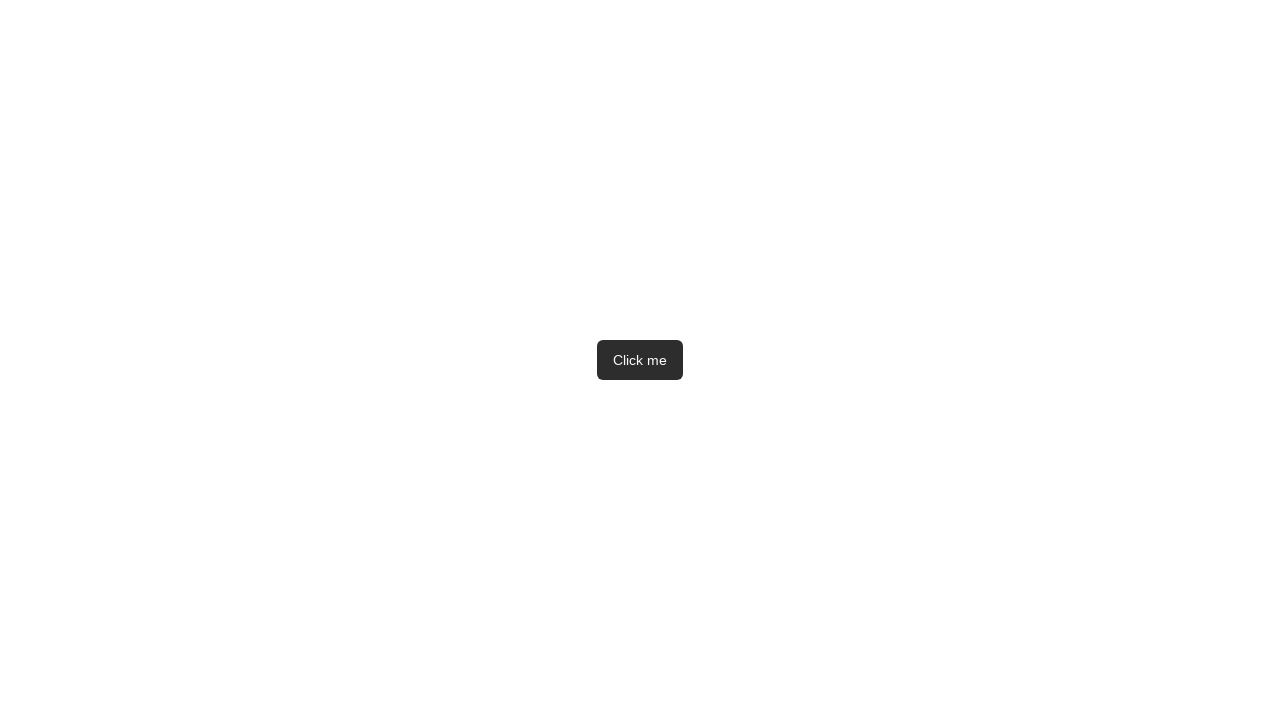